Tests e-commerce functionality by navigating to a vegetable shopping site and adding specific items (Broccoli, Cucumber, Beetroot) to the shopping cart by clicking their respective add-to-cart buttons.

Starting URL: https://rahulshettyacademy.com/seleniumPractise/#/

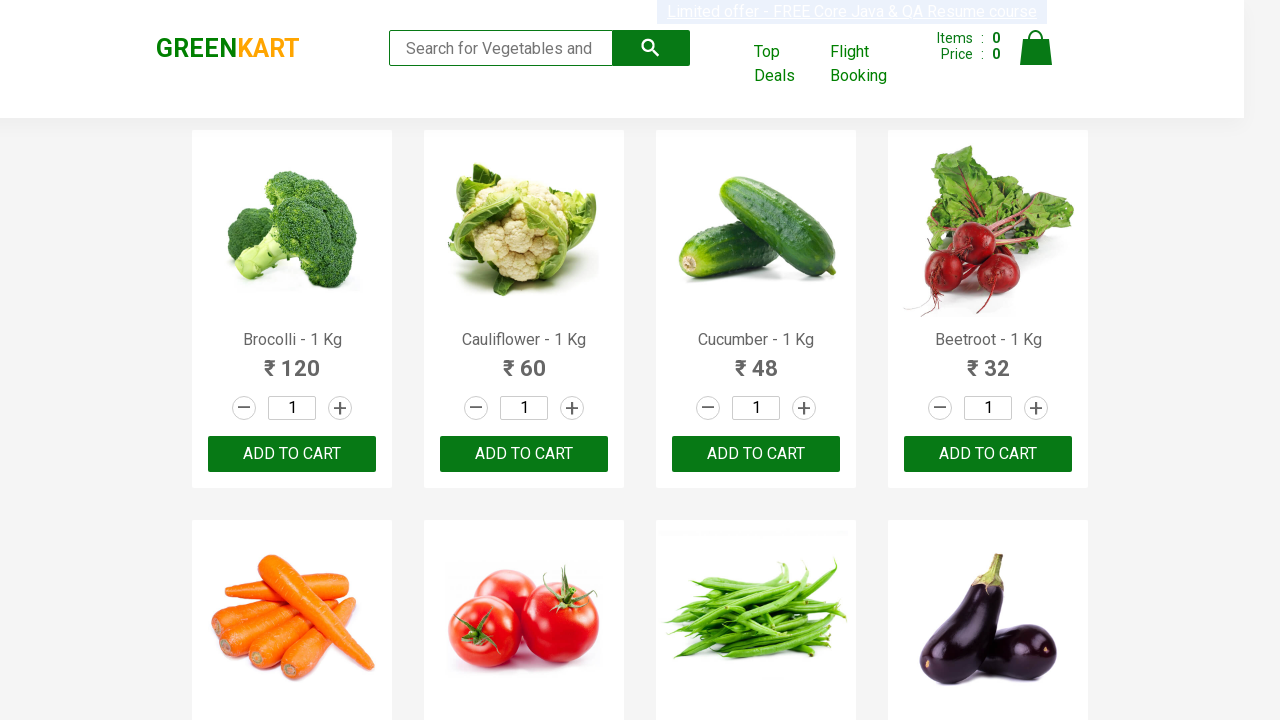

Waited for product names to load on the vegetable shopping site
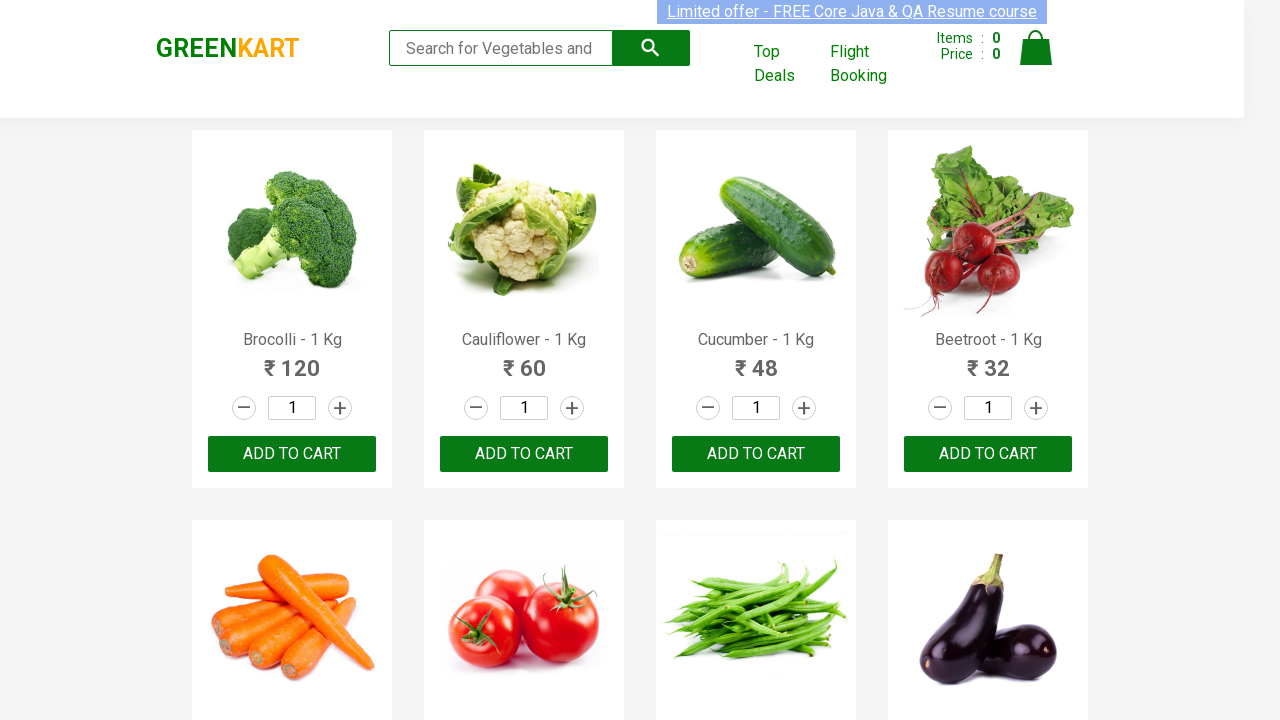

Retrieved all product name elements from the page
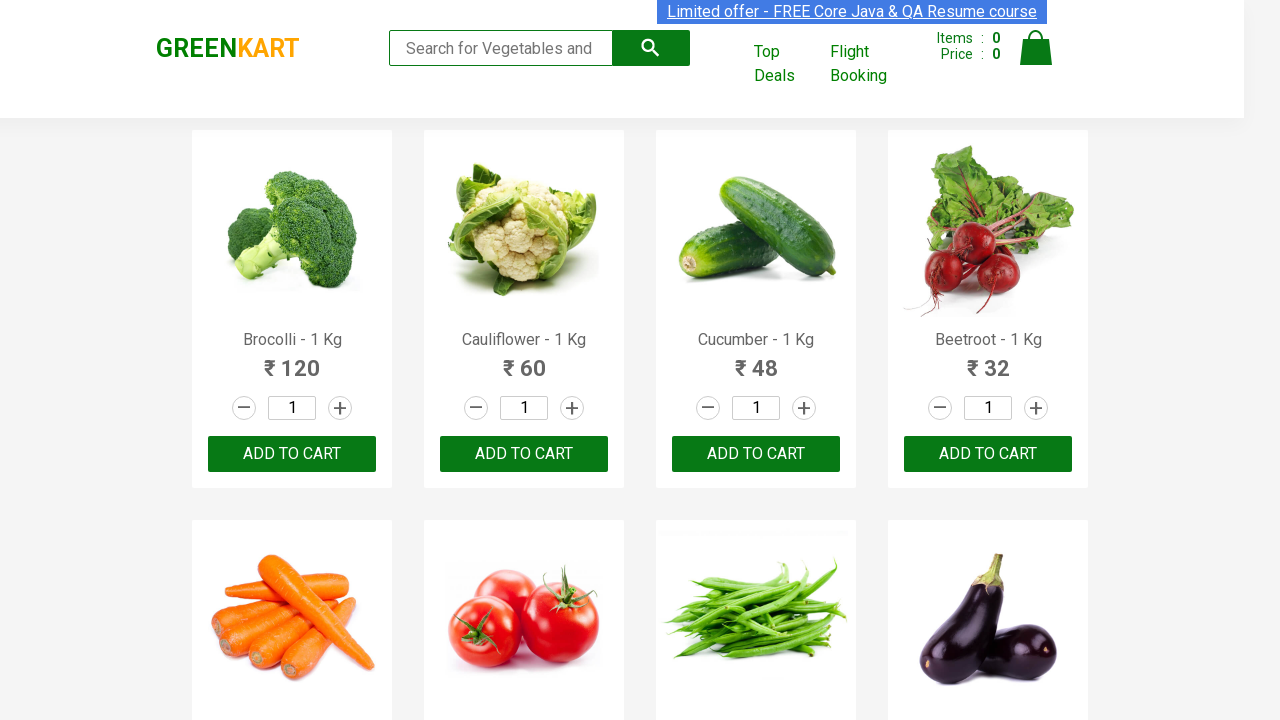

Extracted product name: Brocolli
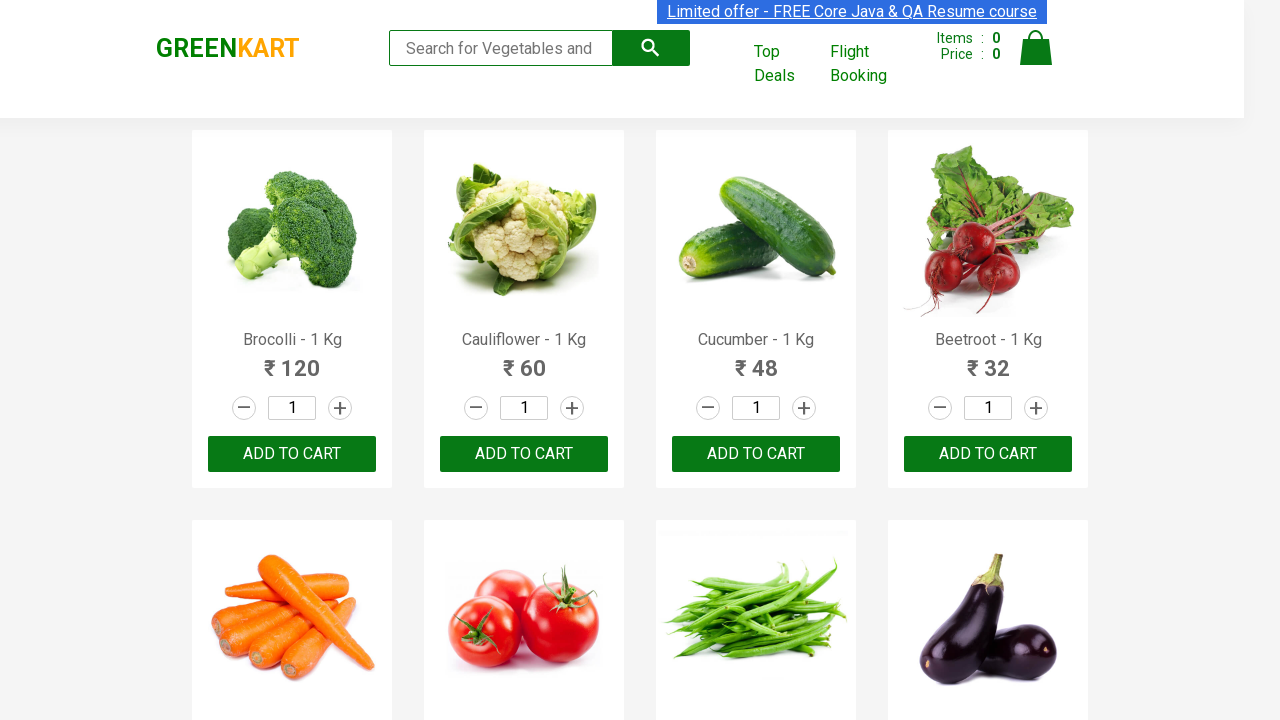

Clicked add-to-cart button for Brocolli
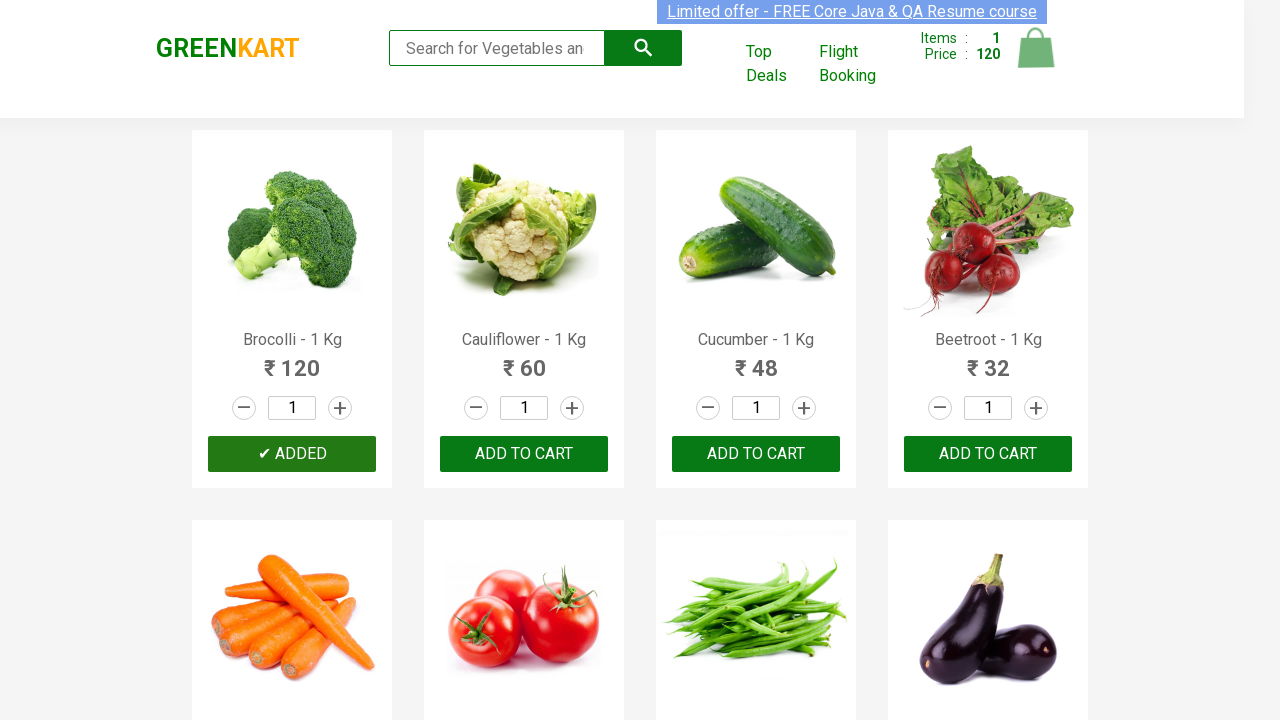

Waited 1 second after adding Brocolli to cart
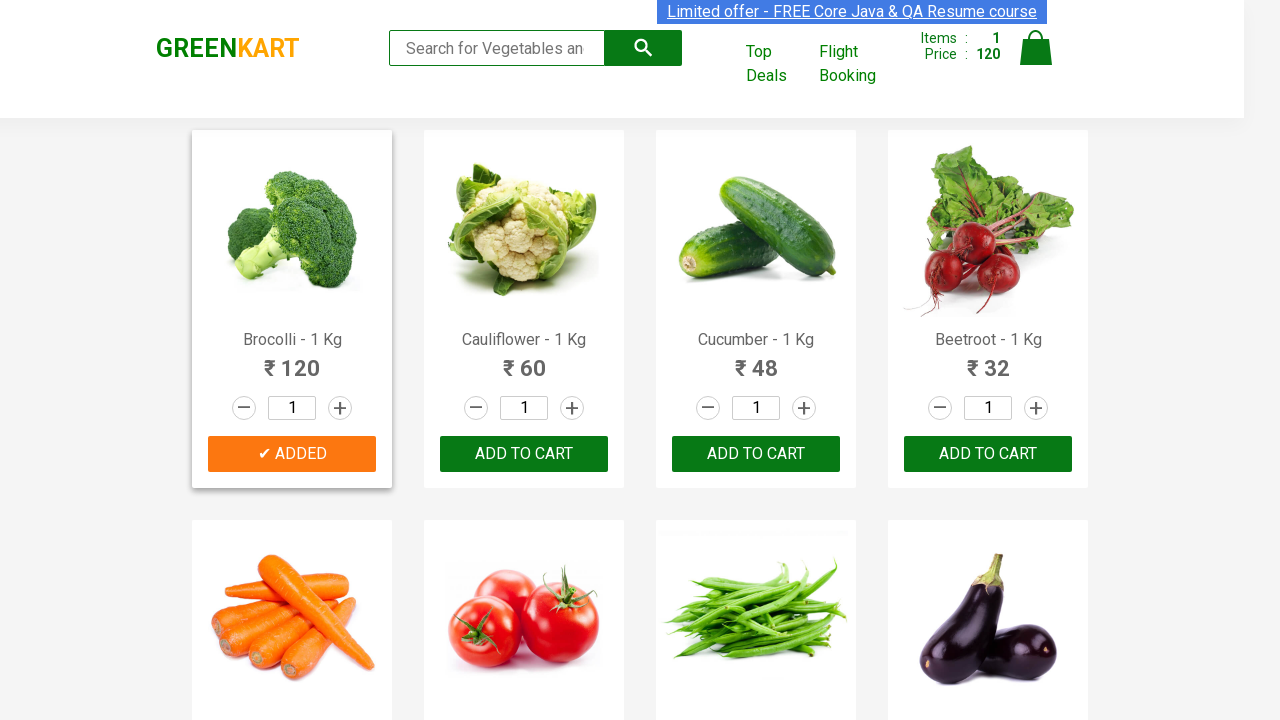

Extracted product name: Cauliflower
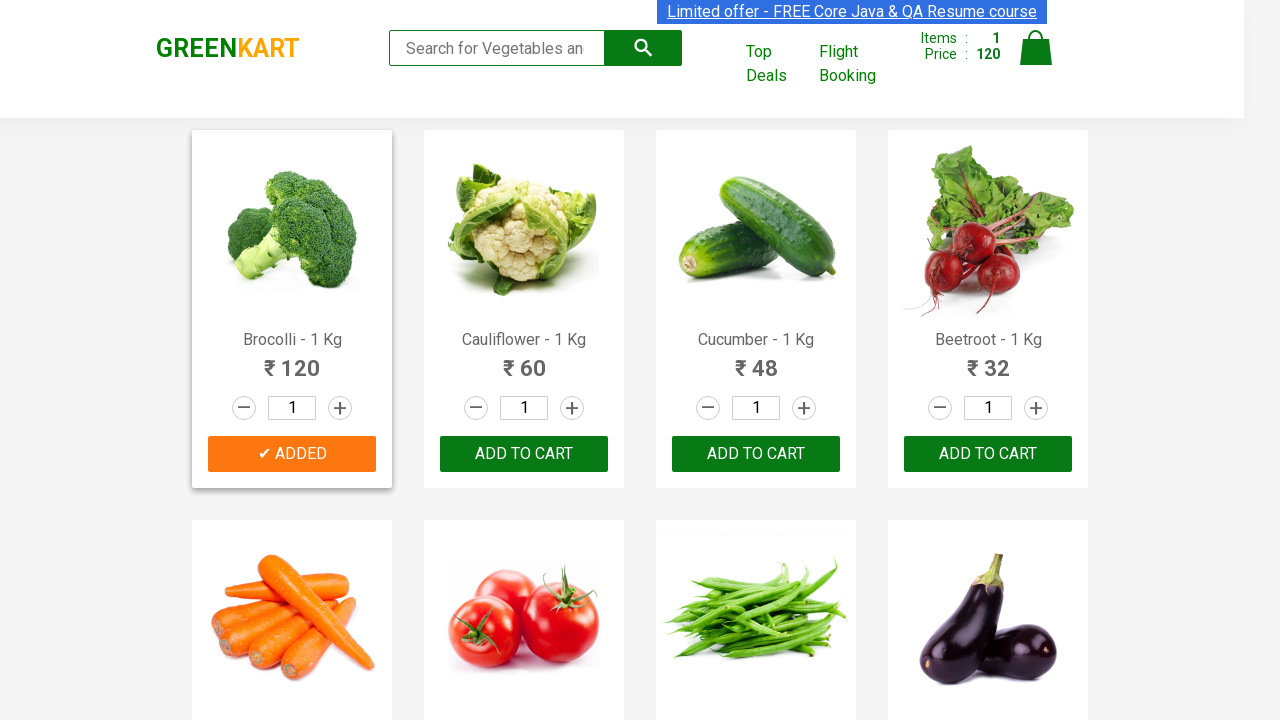

Extracted product name: Cucumber
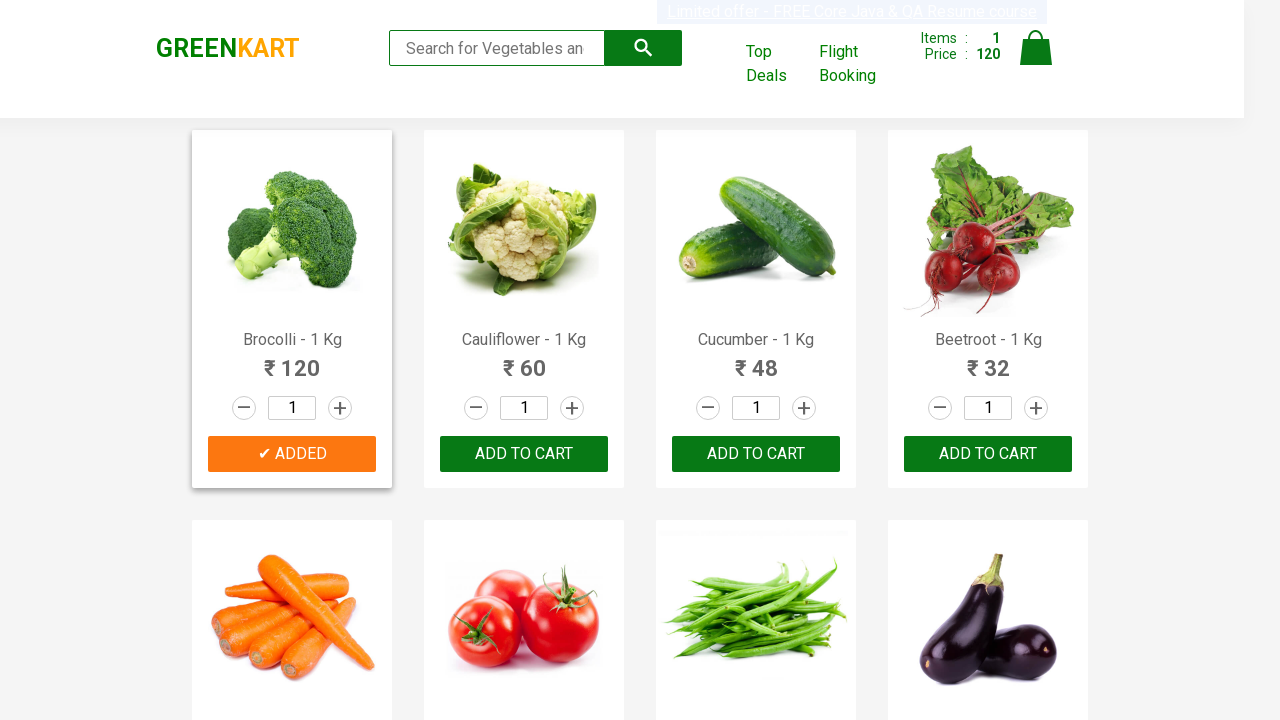

Clicked add-to-cart button for Cucumber
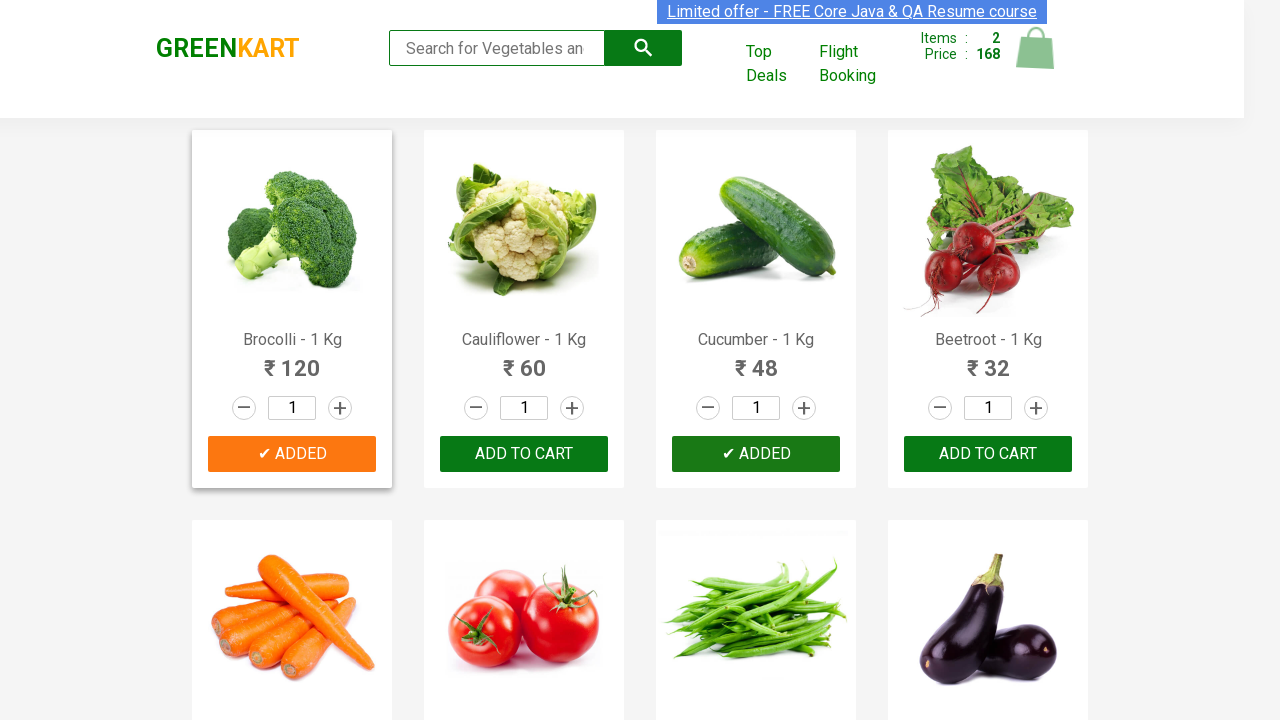

Waited 1 second after adding Cucumber to cart
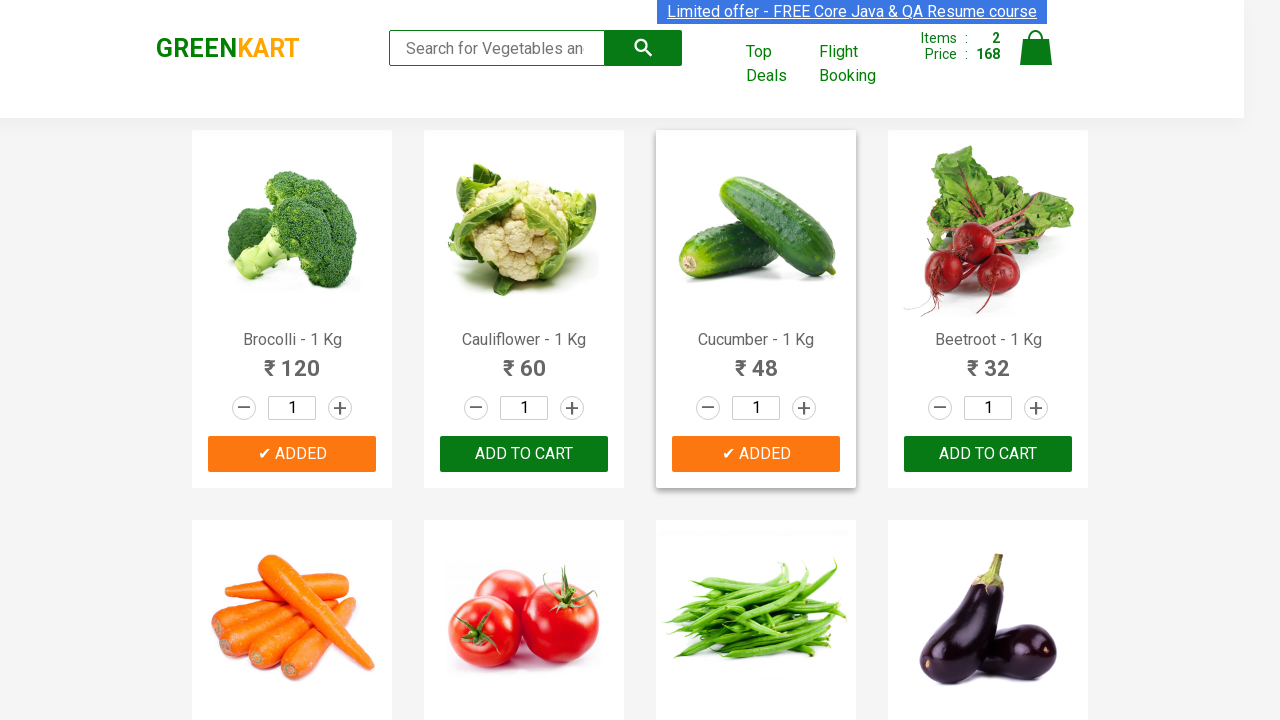

Extracted product name: Beetroot
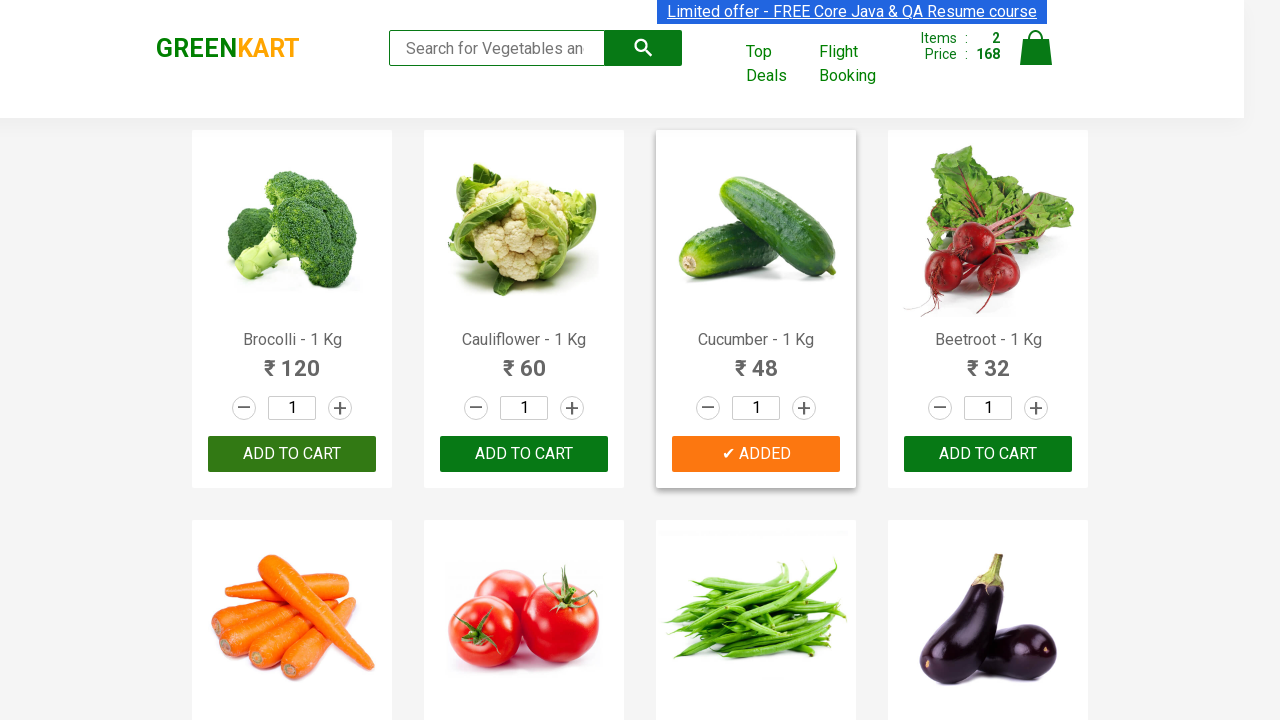

Clicked add-to-cart button for Beetroot
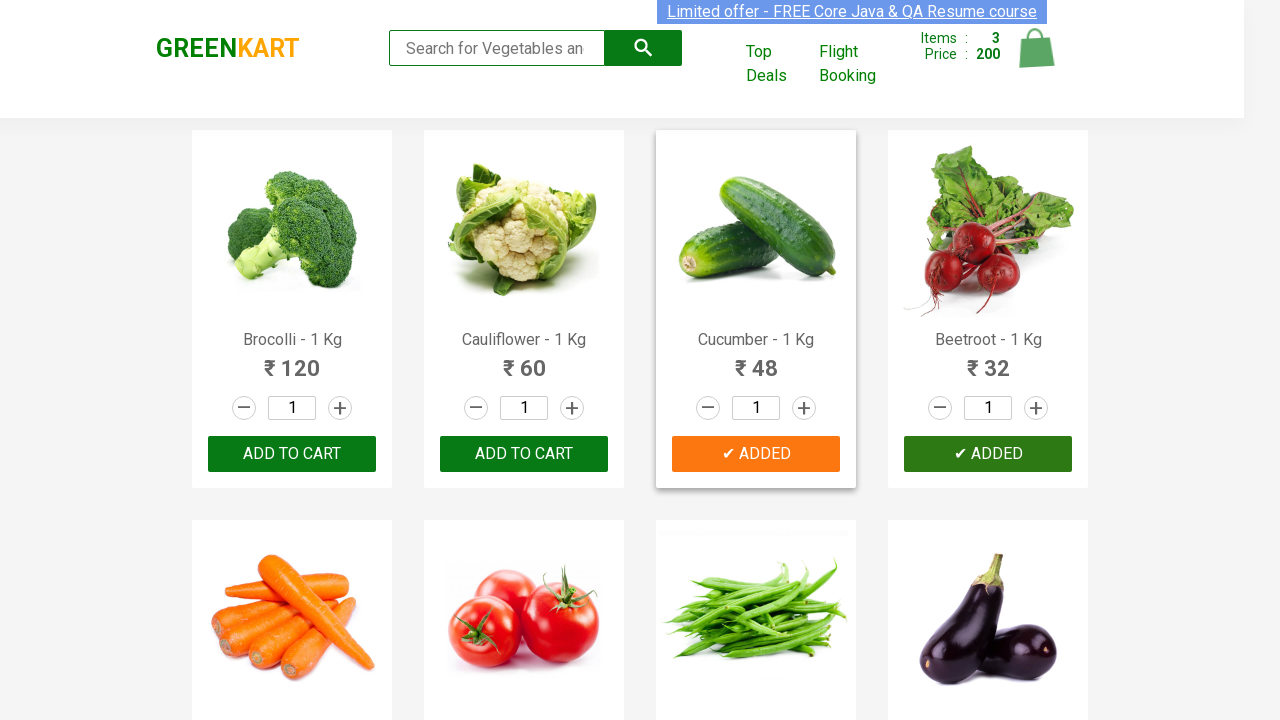

Waited 1 second after adding Beetroot to cart
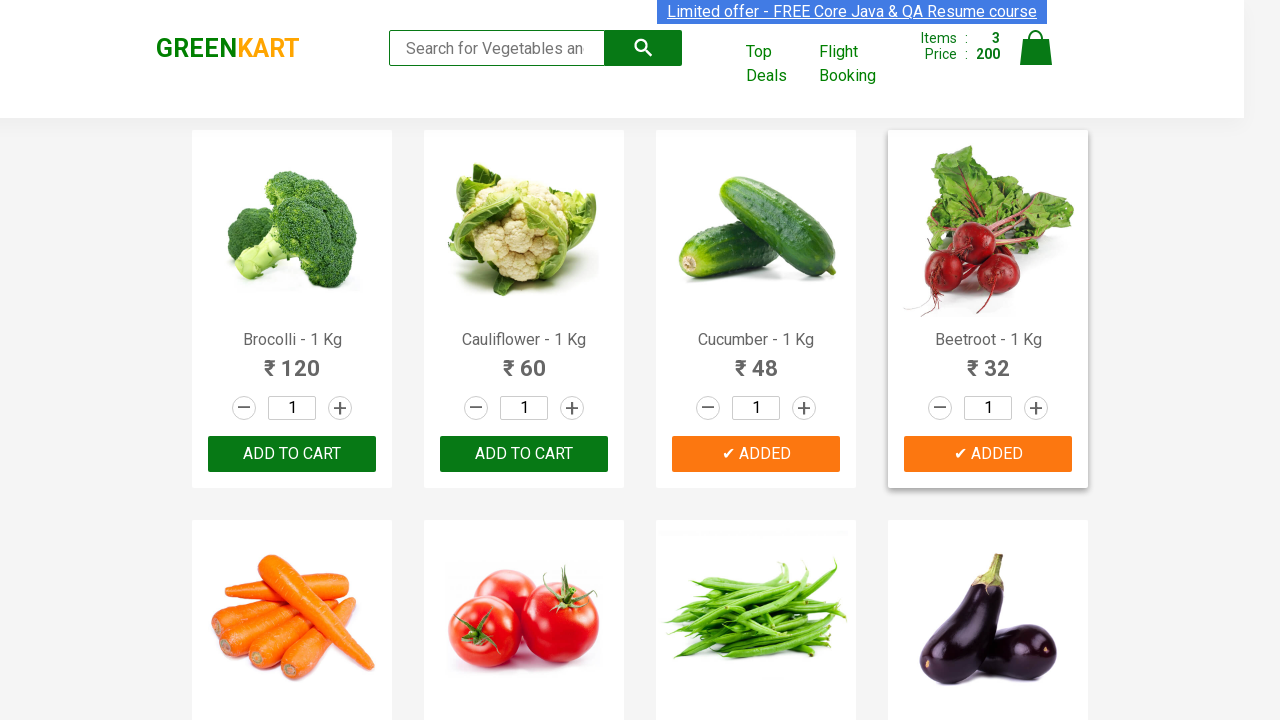

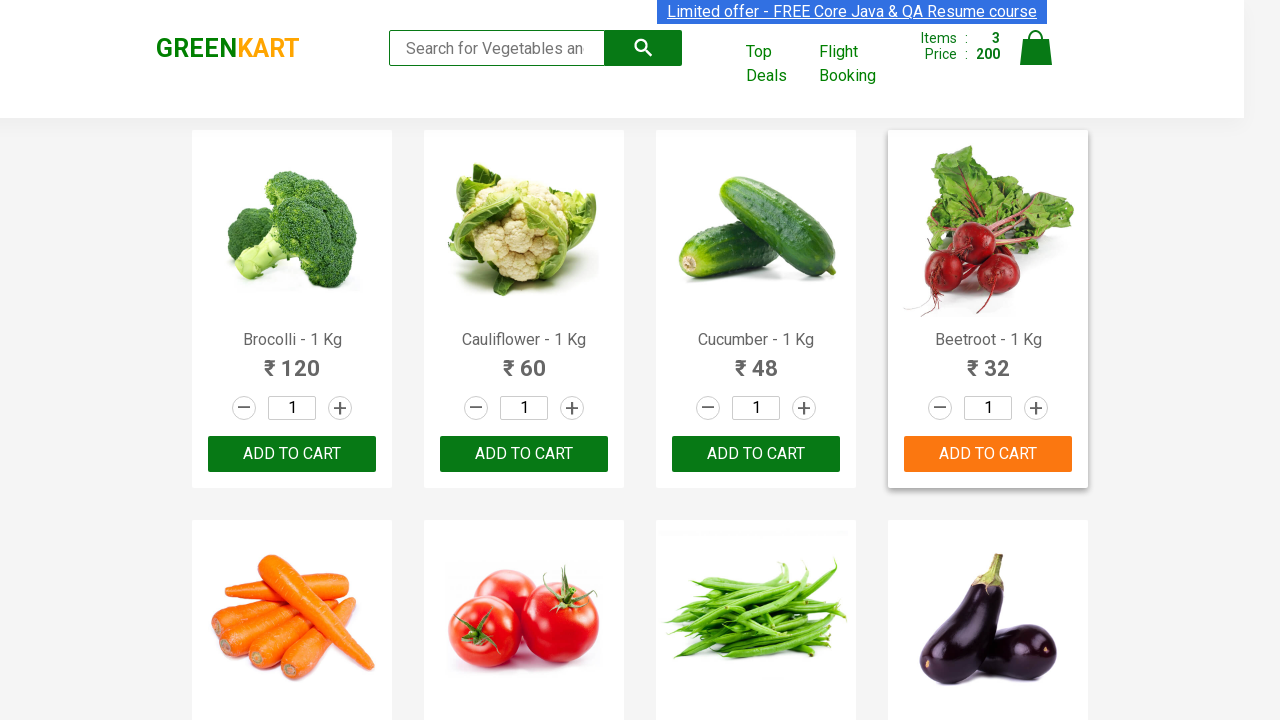